Tests alert handling functionality by triggering both alert and confirm dialogs, verifying their text content, and accepting/dismissing them

Starting URL: https://rahulshettyacademy.com/AutomationPractice/

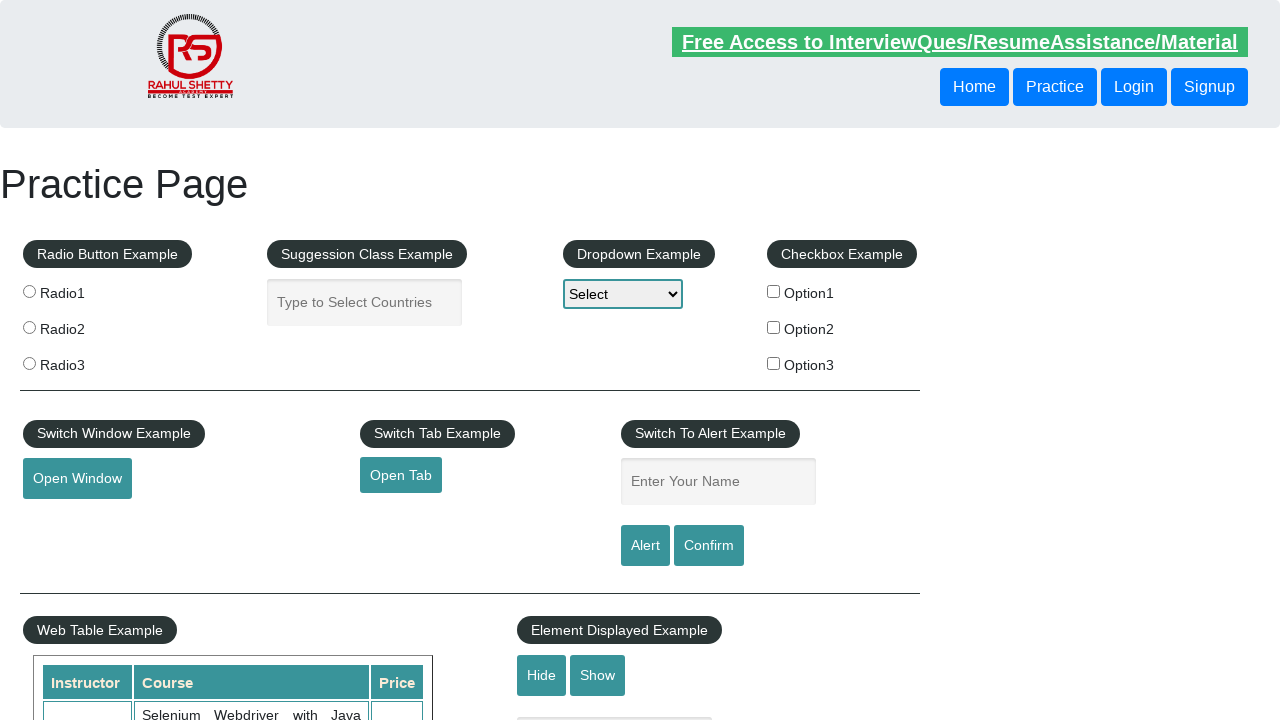

Filled name field with 'Gulnawaz Arshad' on #name
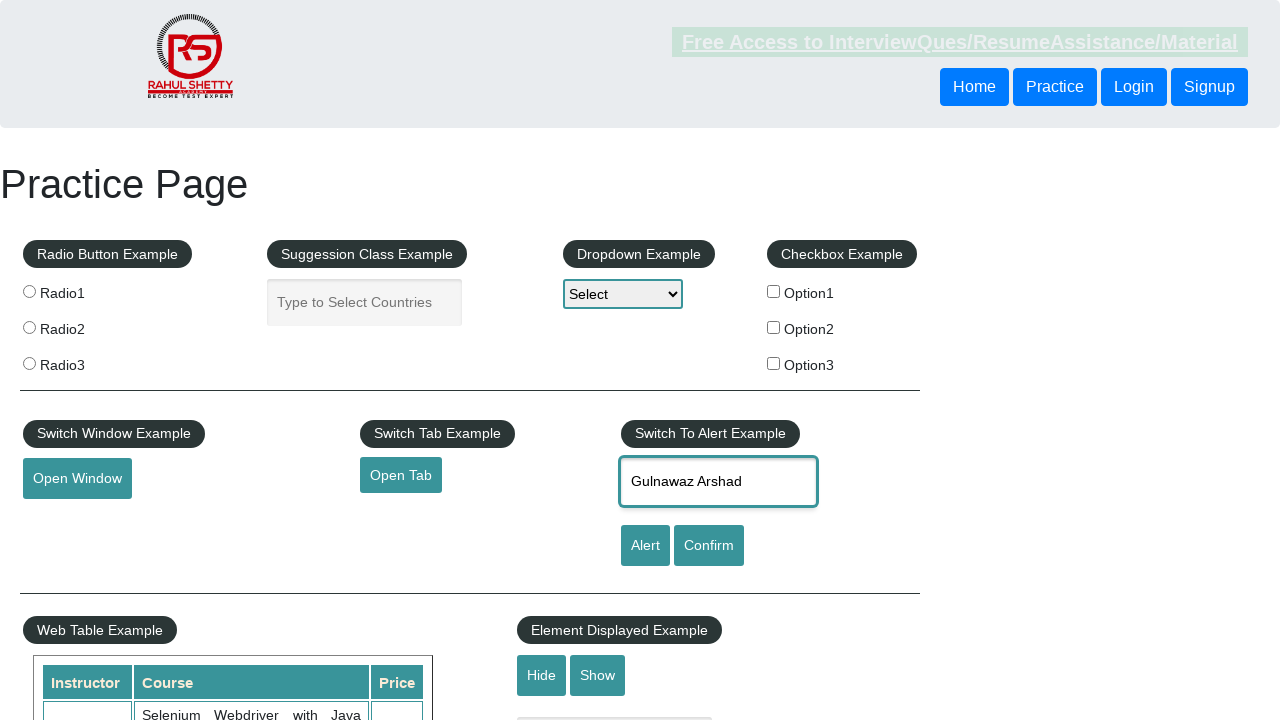

Clicked alert button to trigger alert dialog at (645, 546) on #alertbtn
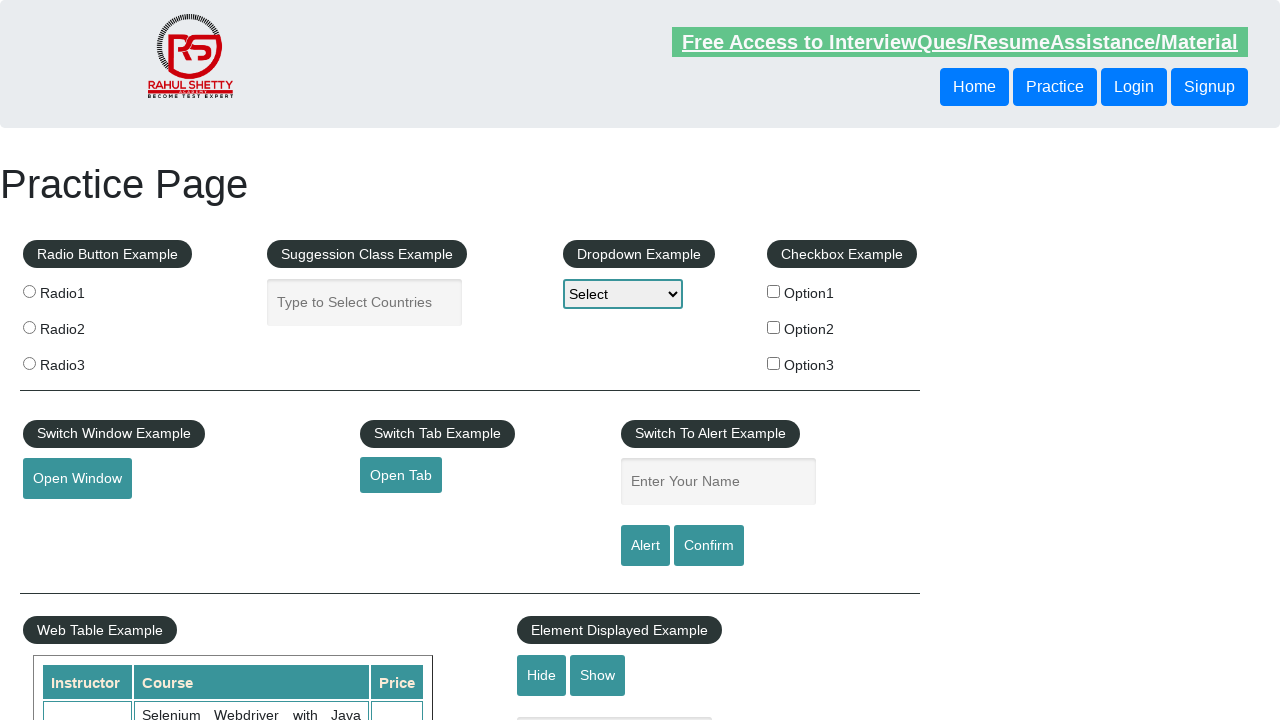

Set up dialog handler to accept alert dialogs
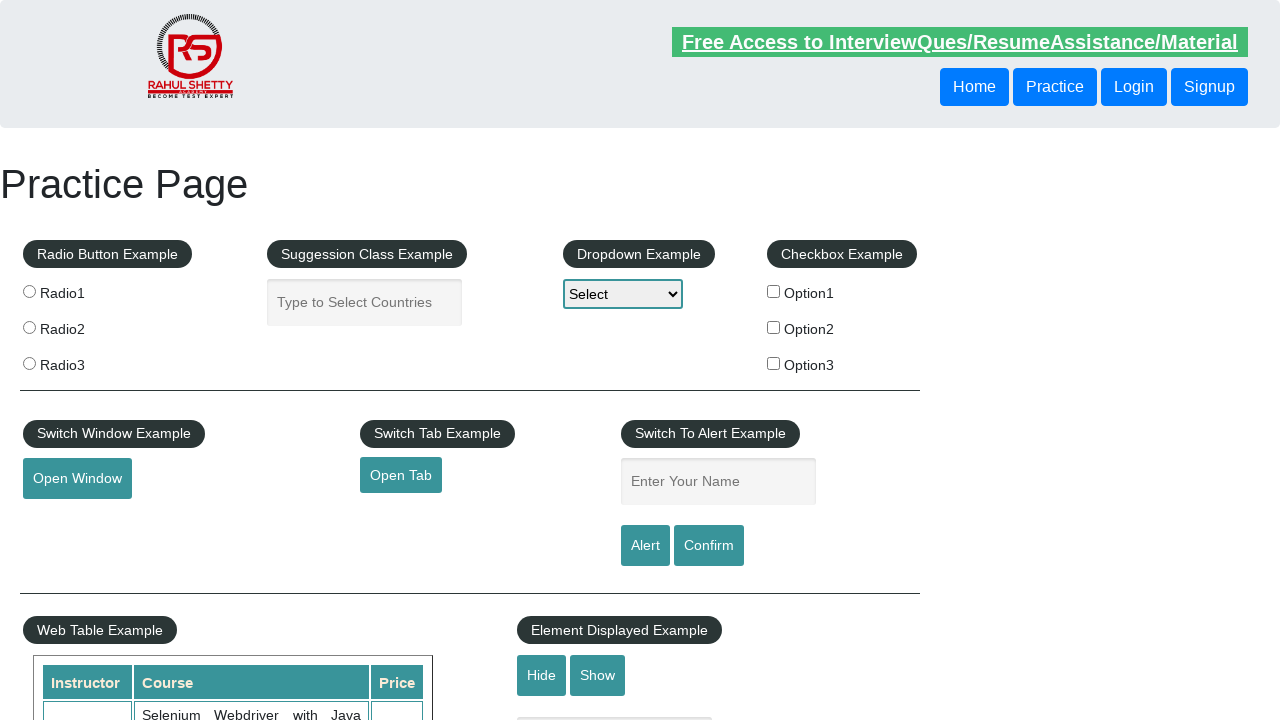

Filled name field with 'Aaira Arshad' on #name
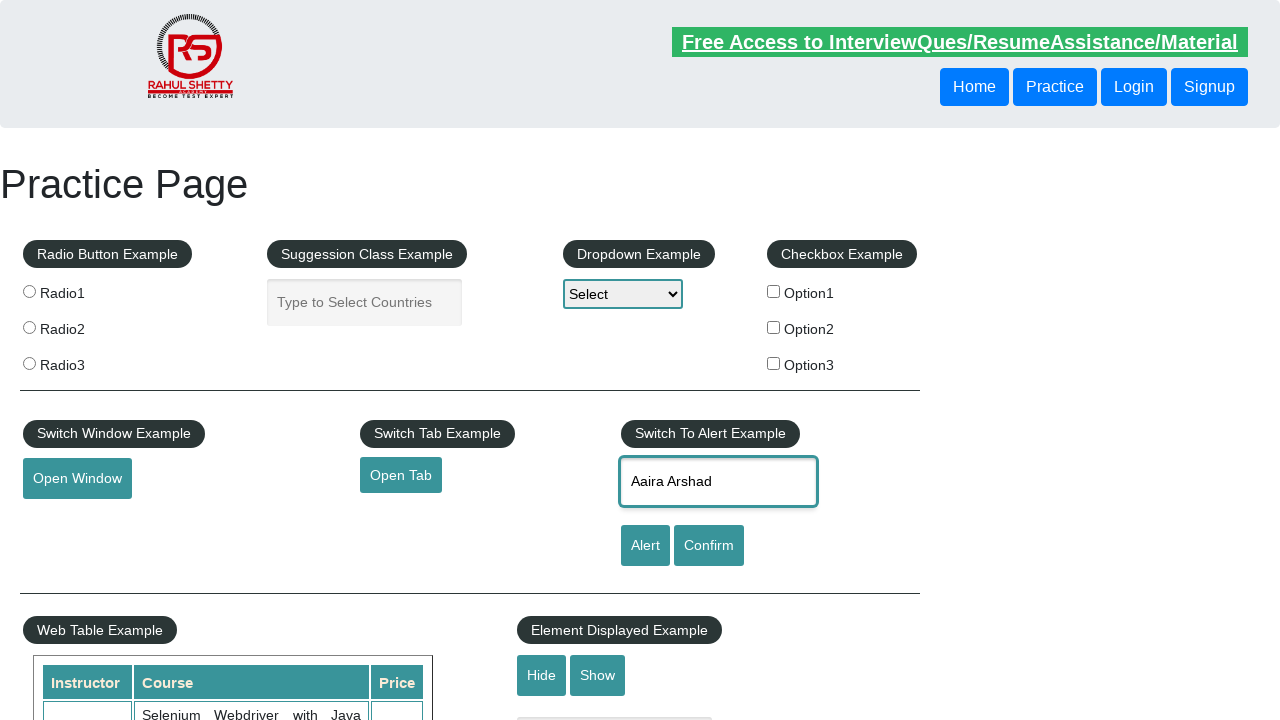

Clicked confirm button to trigger confirm dialog at (709, 546) on #confirmbtn
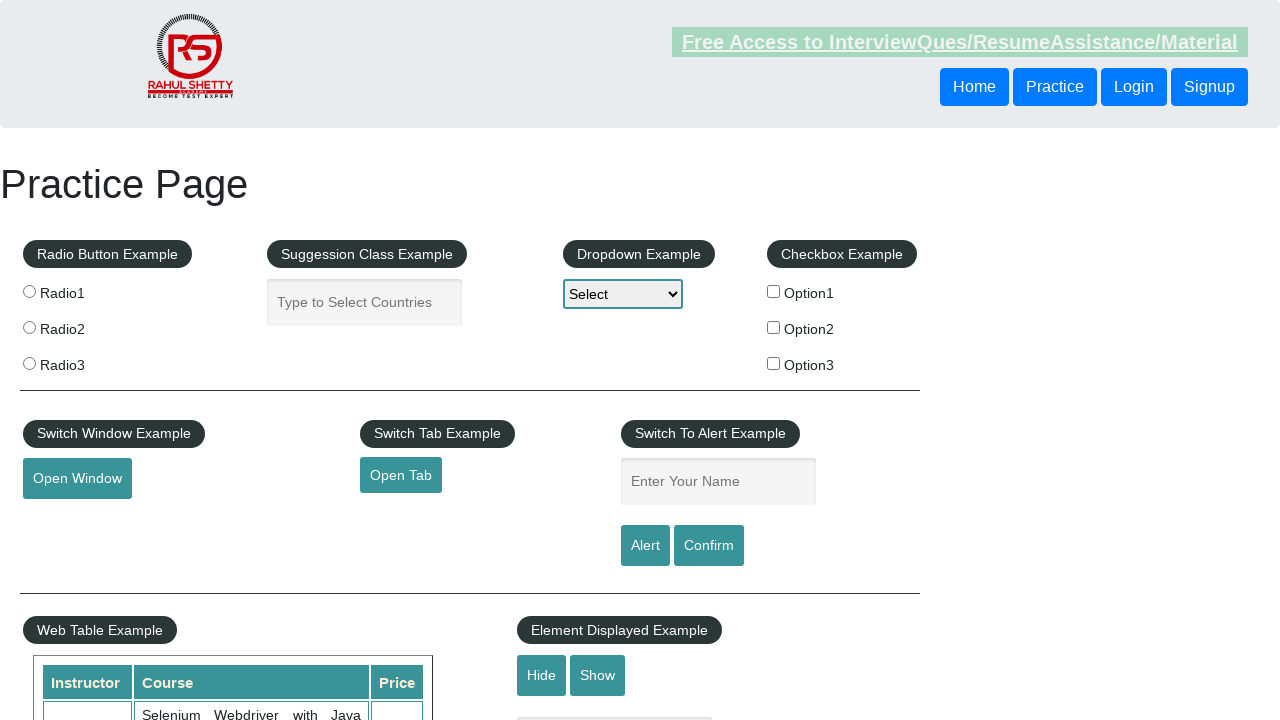

Set up dialog handler to dismiss confirm dialog
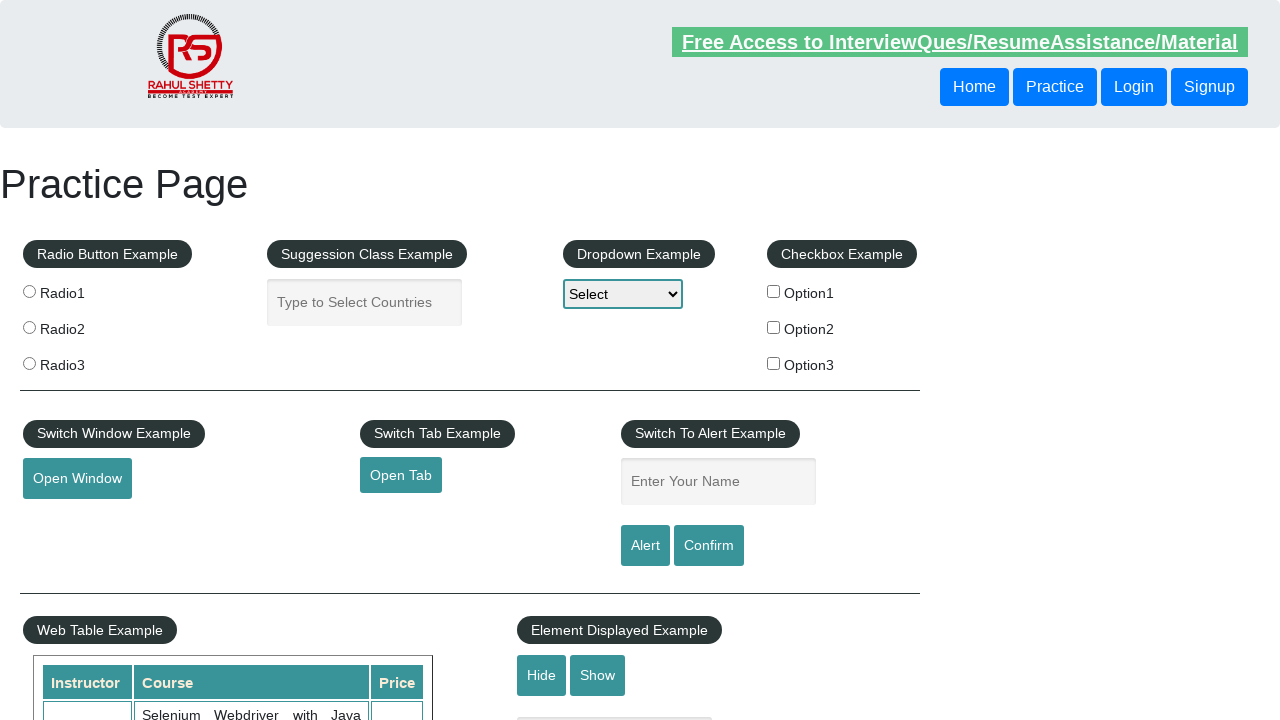

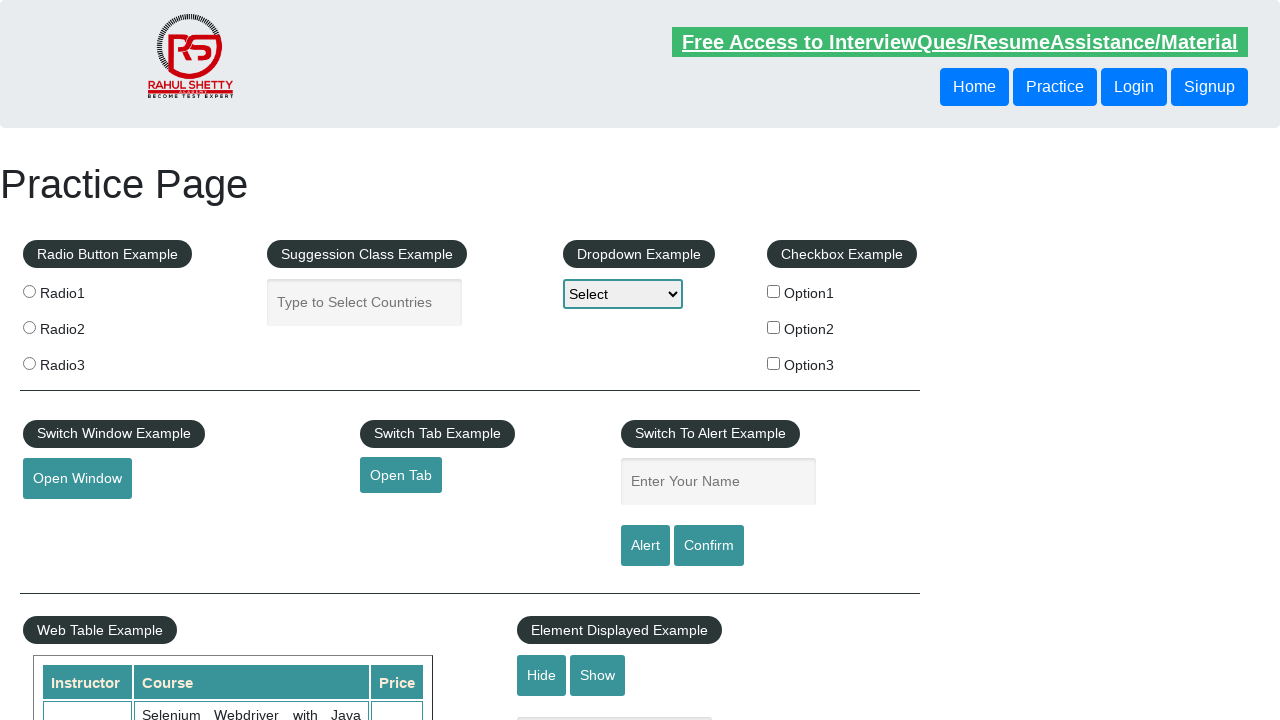